Tests flight booking form by selecting origin/destination cities, round trip, senior citizen discount, adding passengers, and searching for flights

Starting URL: https://rahulshettyacademy.com/dropdownsPractise/

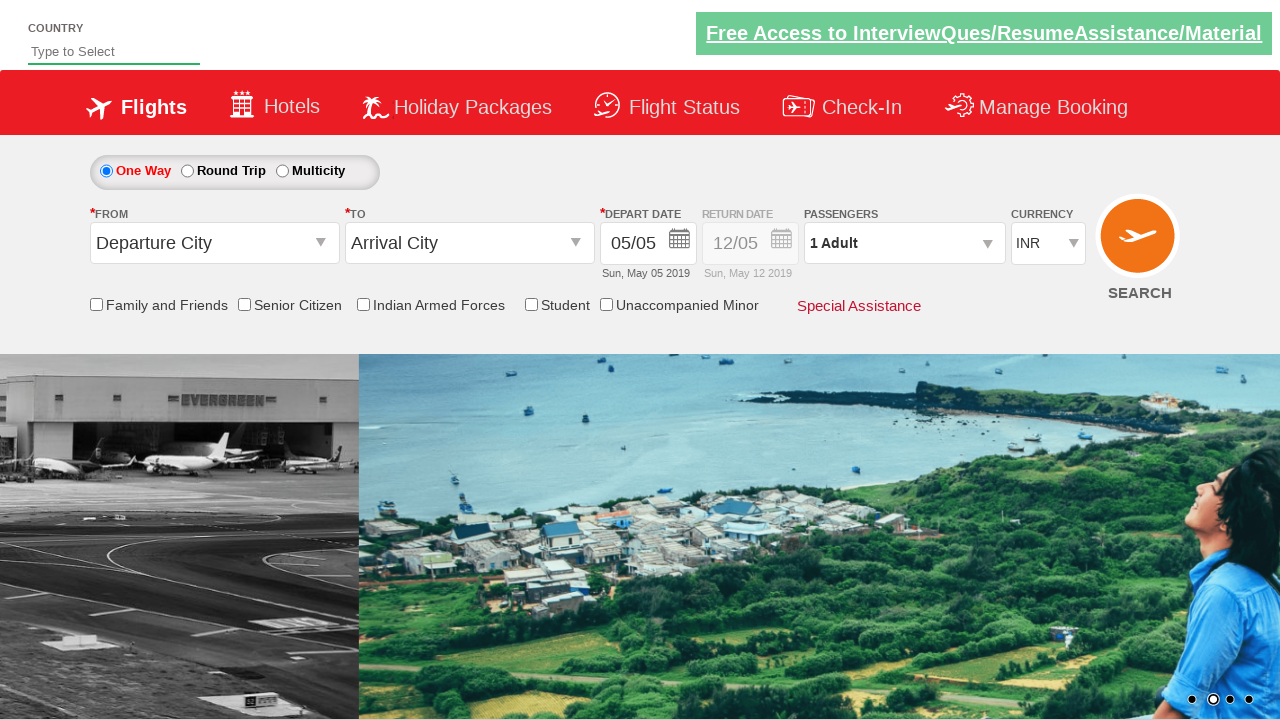

Clicked on origin station dropdown at (214, 243) on #ctl00_mainContent_ddl_originStation1_CTXT
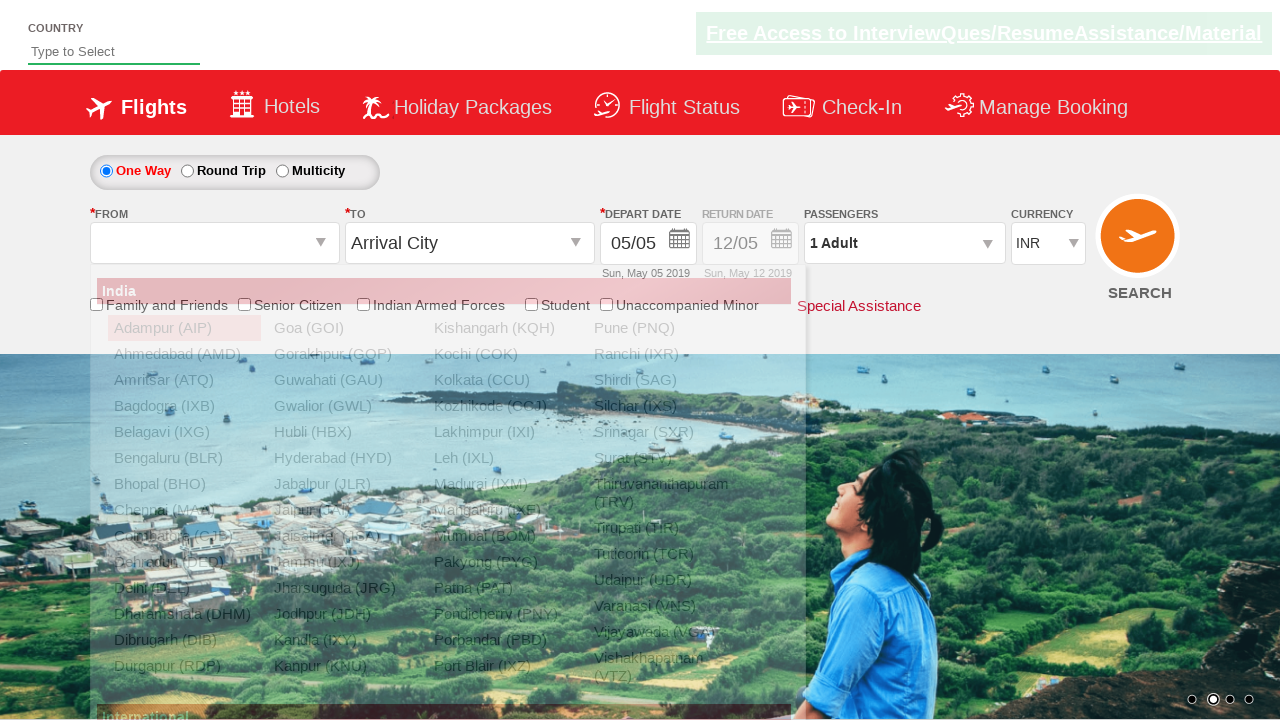

Selected Bangalore (BLR) as origin city at (184, 458) on xpath=//a[@value='BLR']
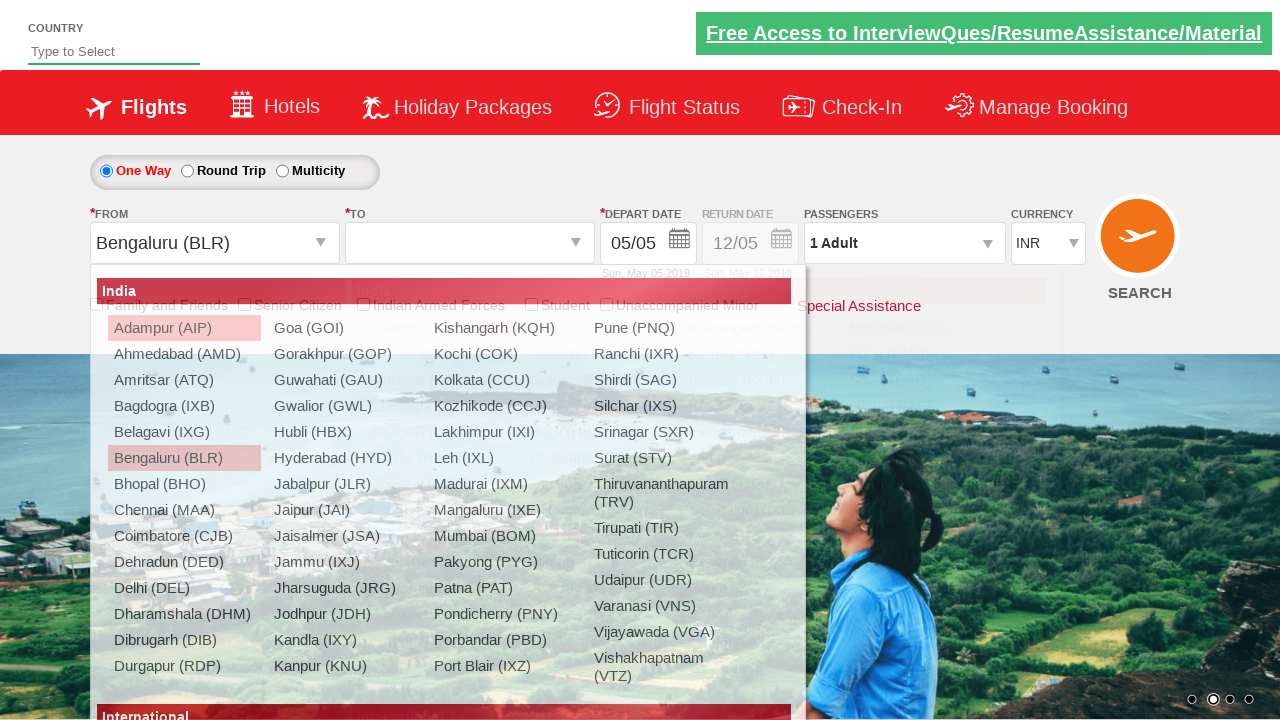

Waited for destination dropdown to be ready
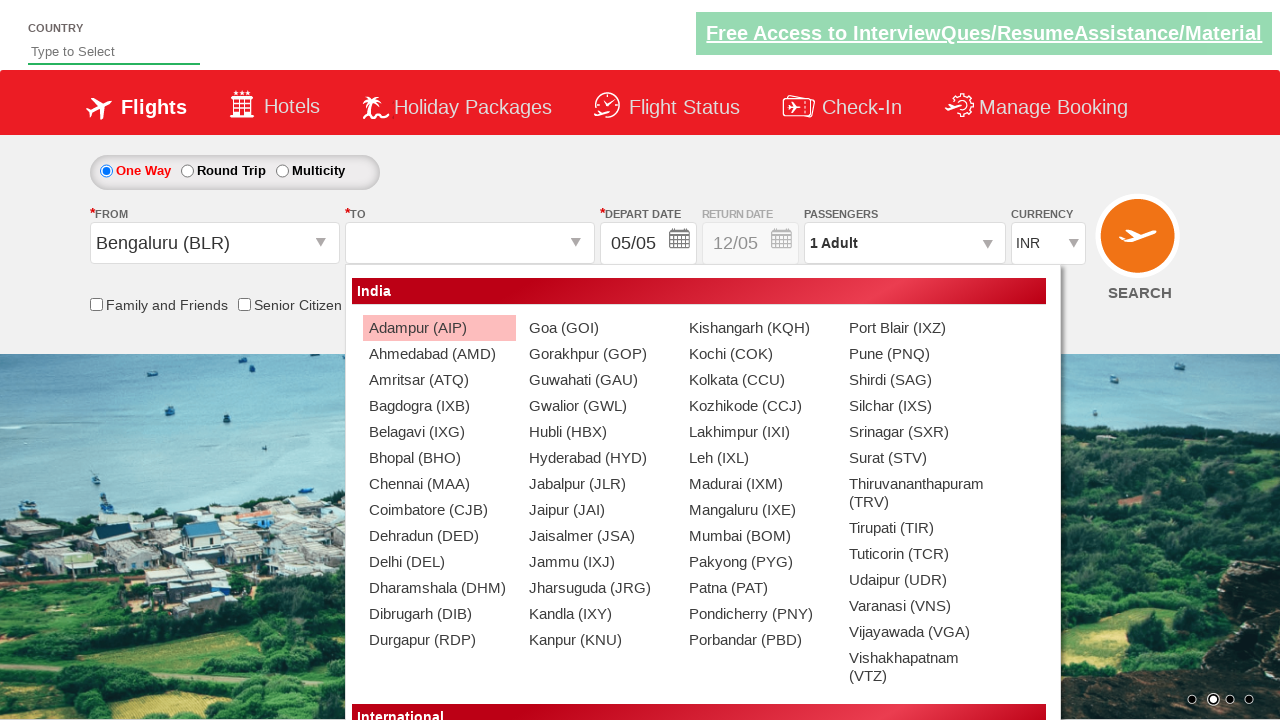

Selected Chennai (MAA) as destination city at (439, 484) on xpath=//div[@id='ctl00_mainContent_ddl_destinationStation1_CTNR']//a[@value='MAA
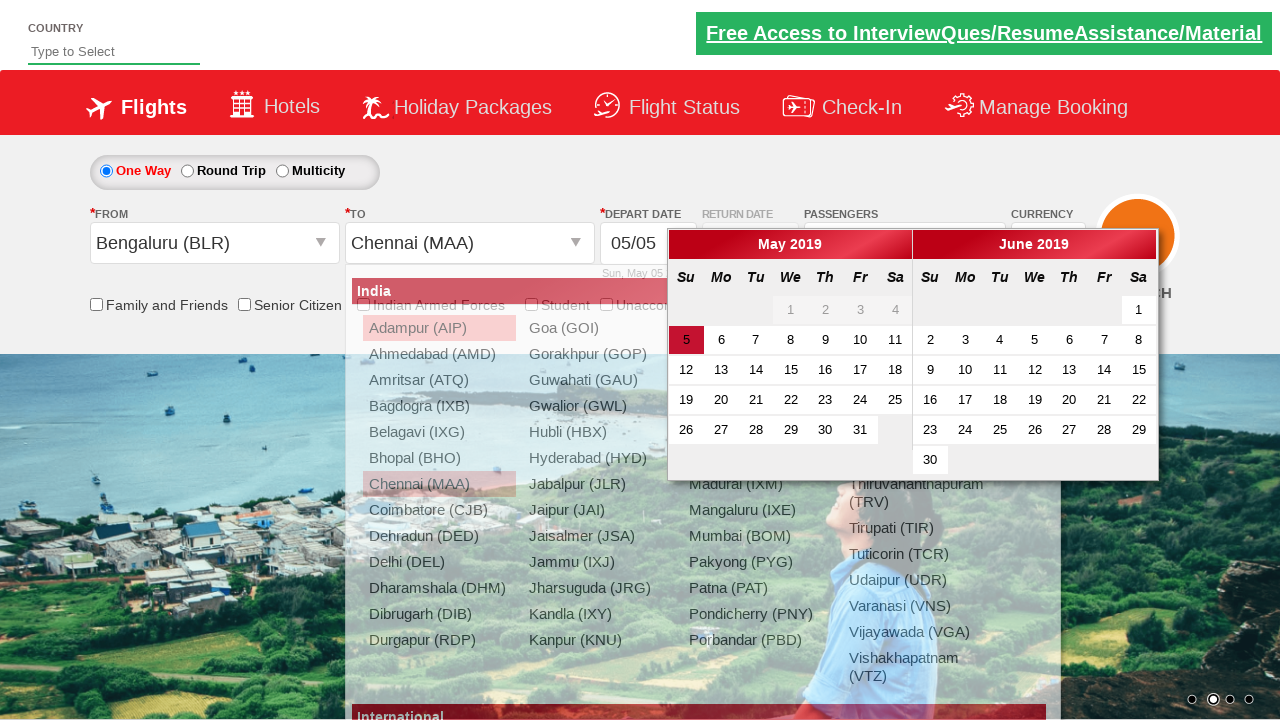

Selected round trip option at (187, 171) on #ctl00_mainContent_rbtnl_Trip_1
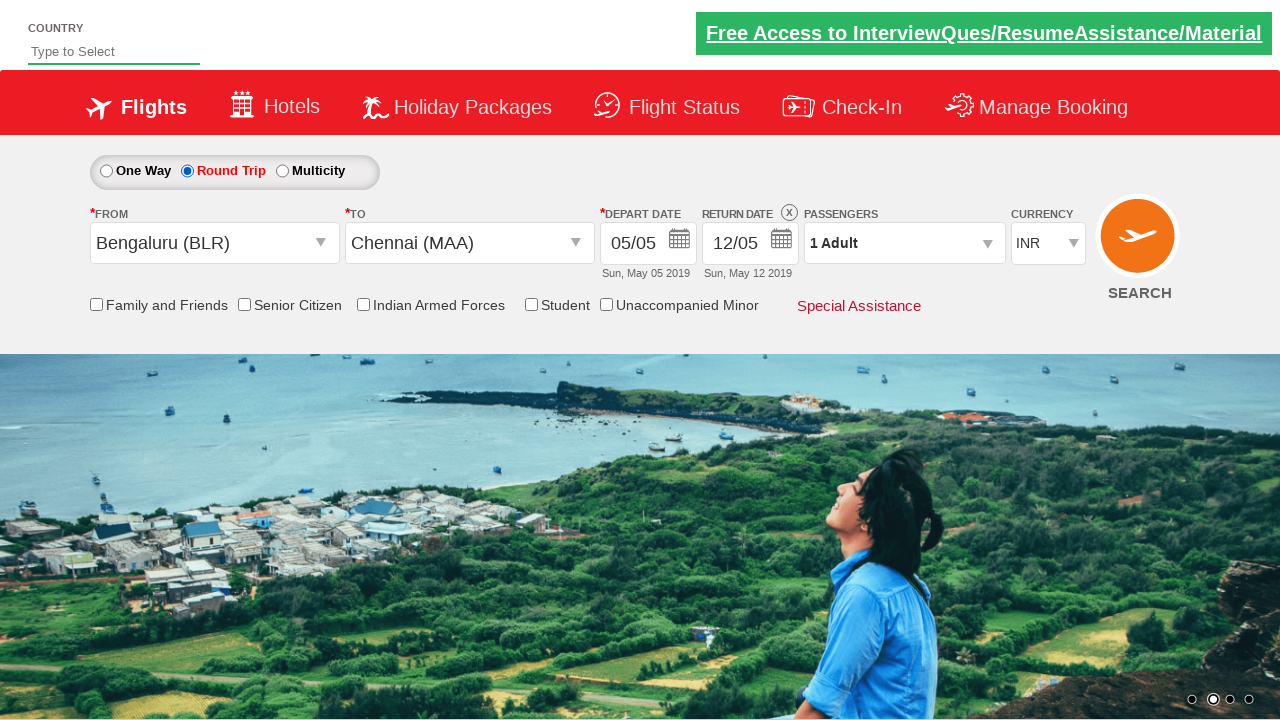

Enabled senior citizen discount checkbox at (244, 304) on input[id*='SeniorCitizenDiscount']
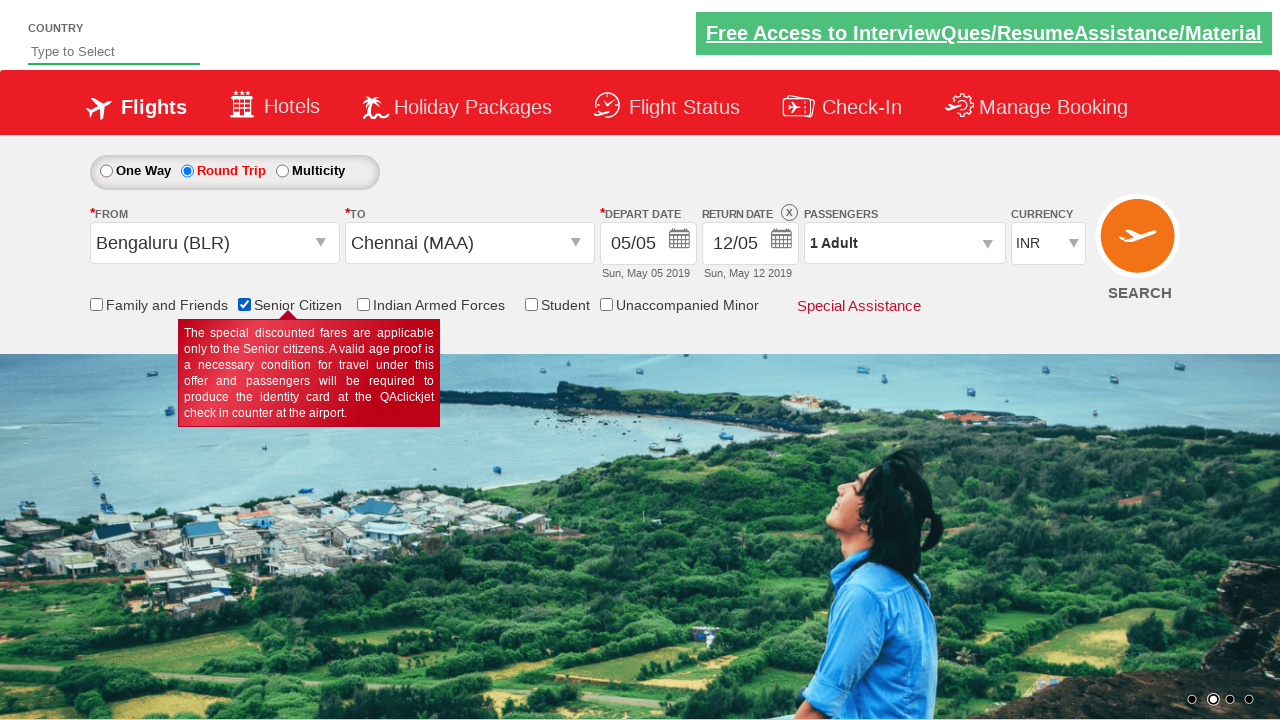

Clicked on passenger information dropdown at (904, 243) on #divpaxinfo
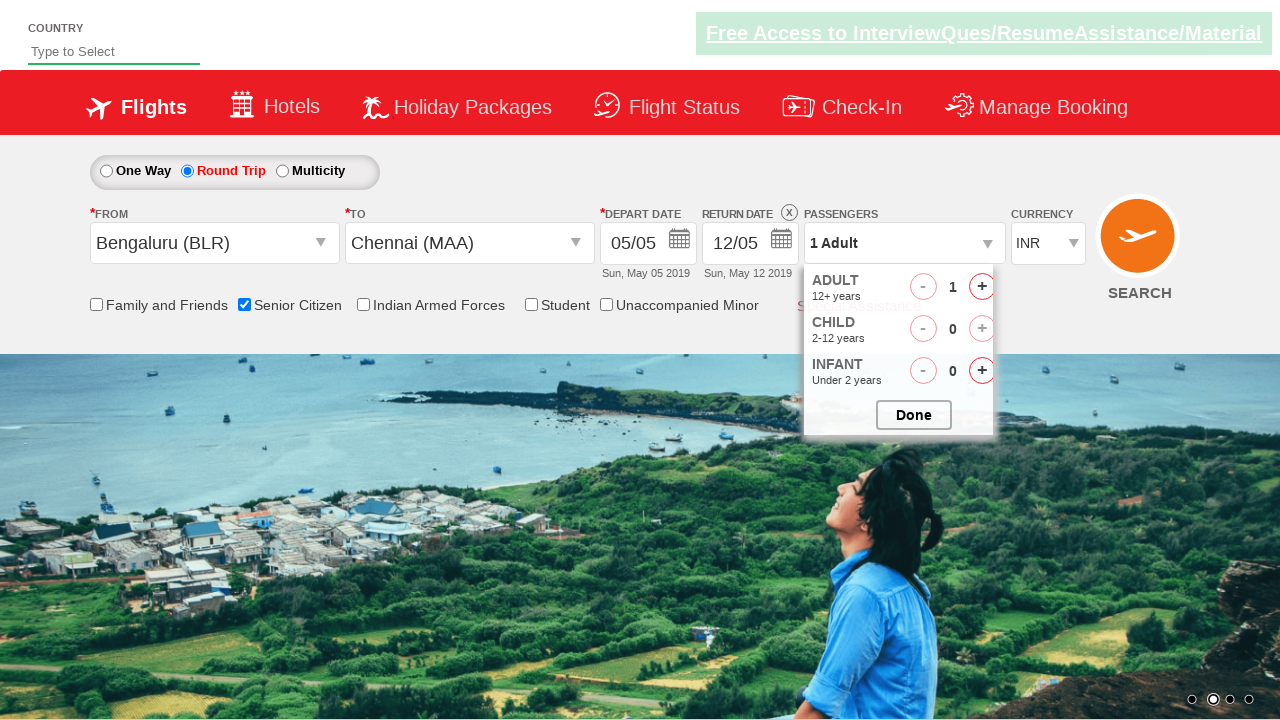

Waited for passenger dropdown to open
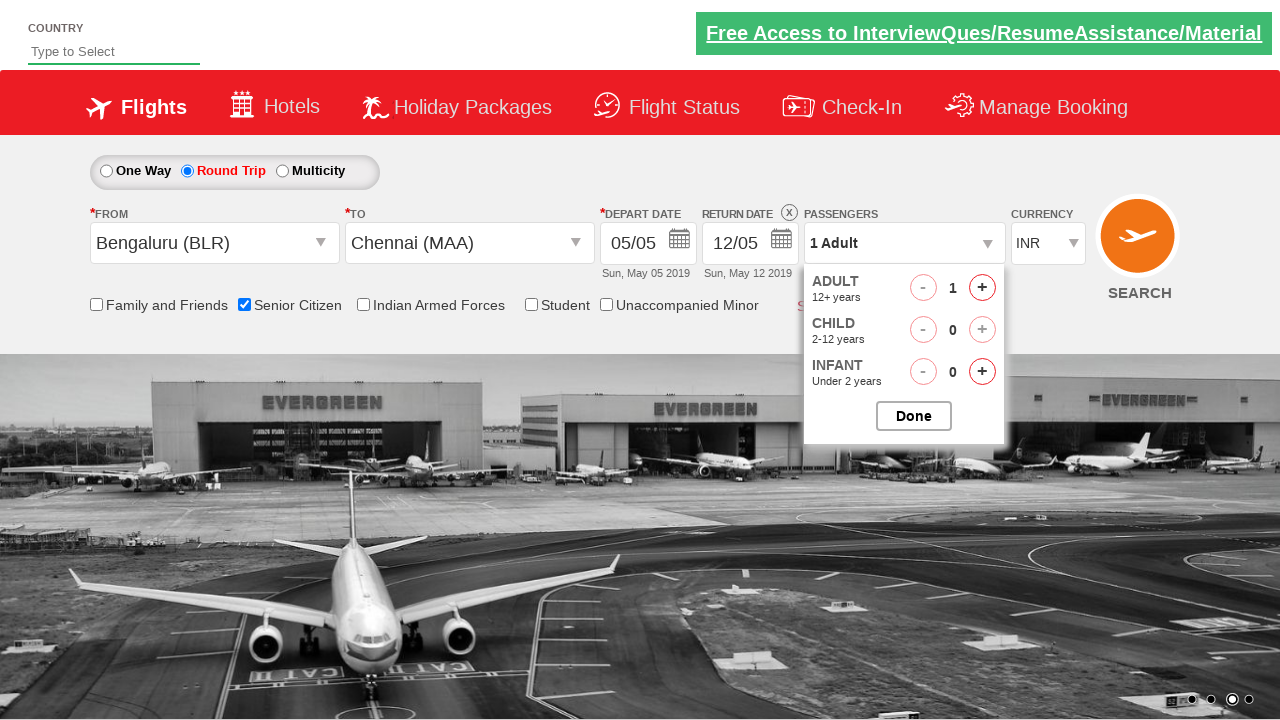

Added adult passenger 1 of 4 (total: 2) at (982, 288) on #hrefIncAdt
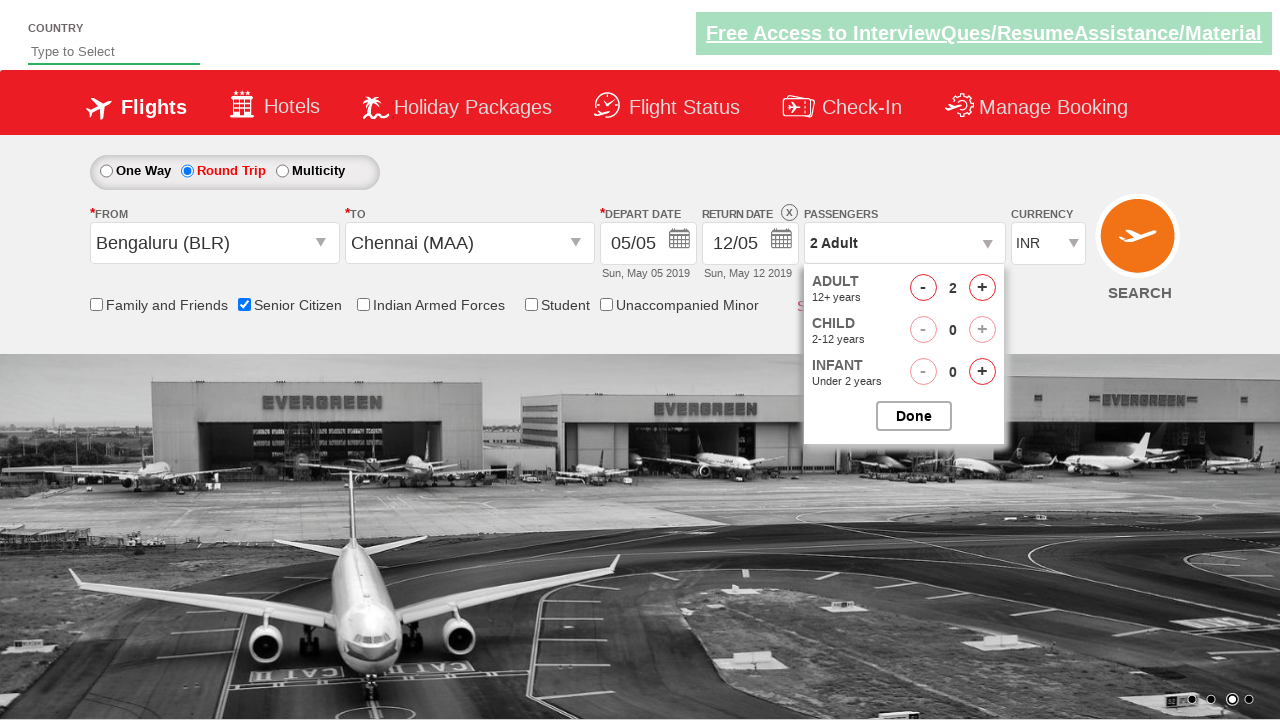

Added adult passenger 2 of 4 (total: 3) at (982, 288) on #hrefIncAdt
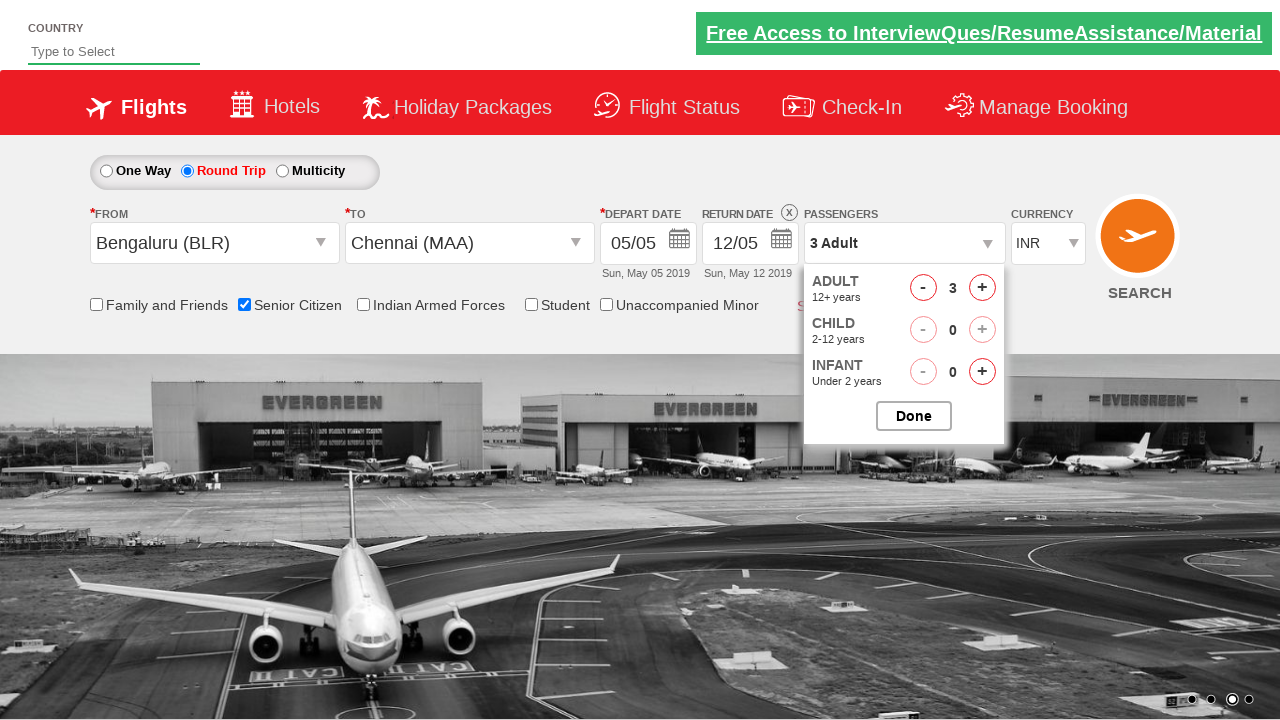

Added adult passenger 3 of 4 (total: 4) at (982, 288) on #hrefIncAdt
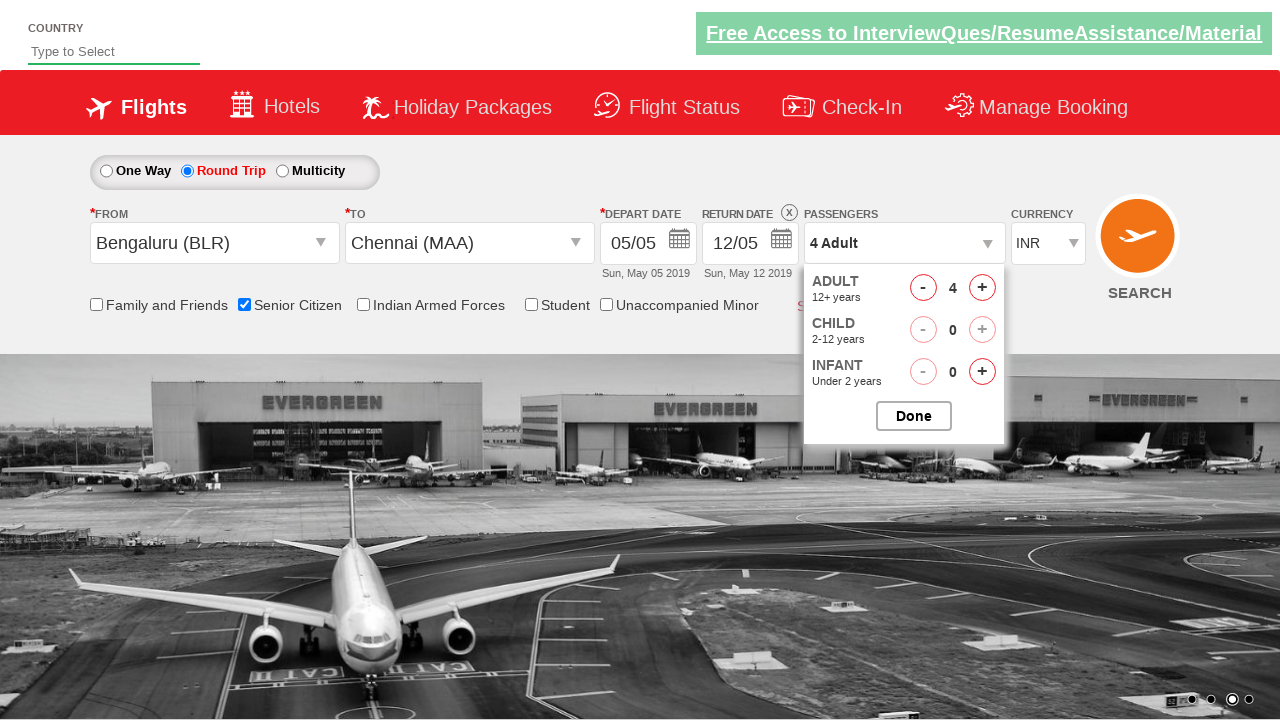

Added adult passenger 4 of 4 (total: 5) at (982, 288) on #hrefIncAdt
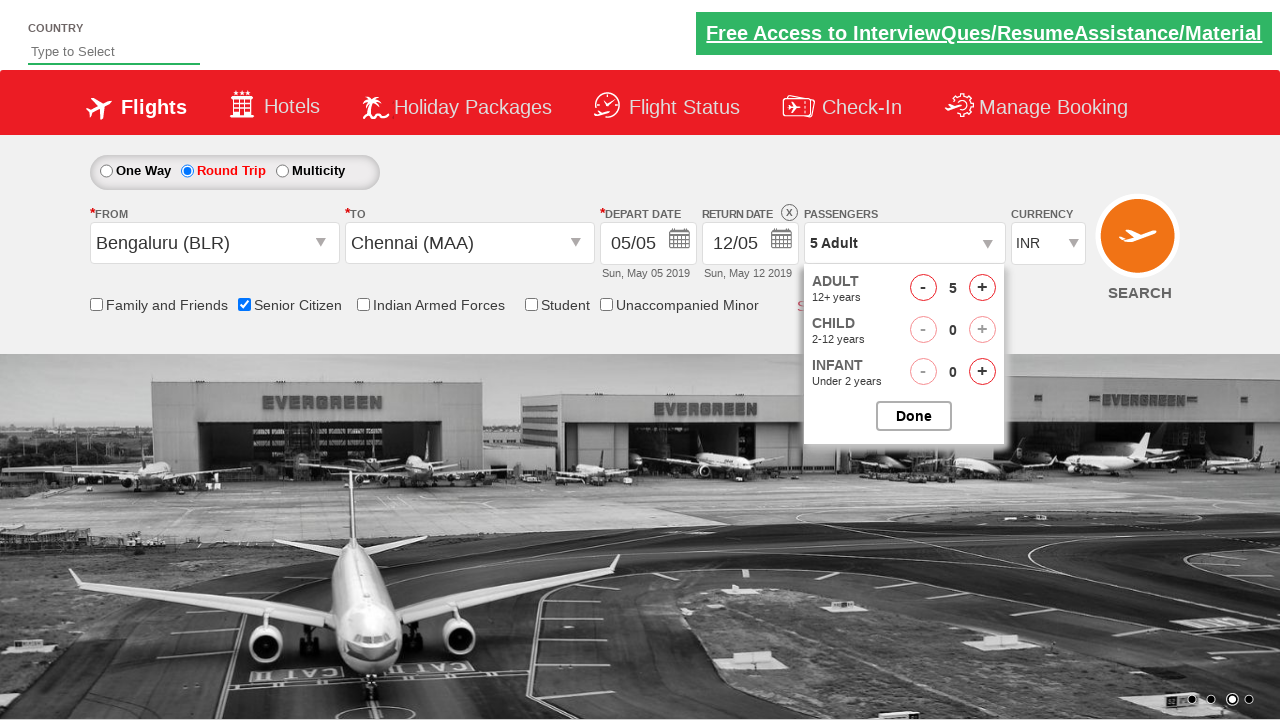

Closed passenger selection dropdown at (914, 416) on #btnclosepaxoption
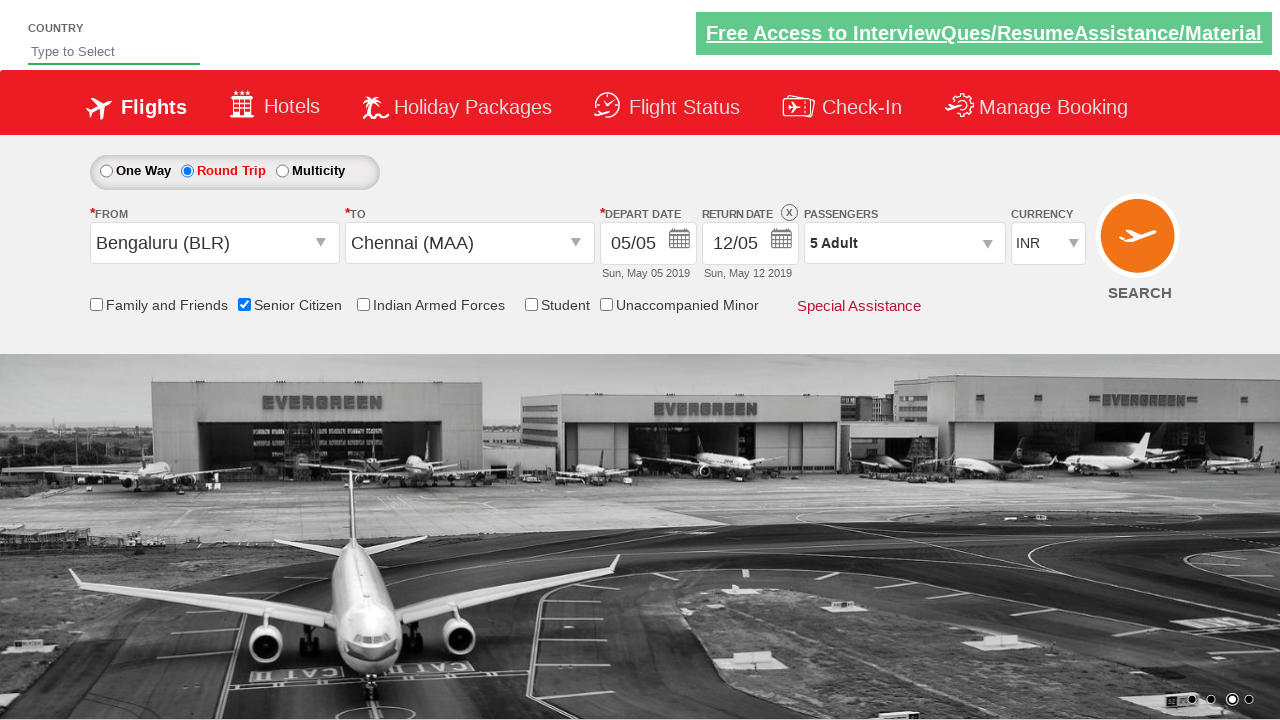

Clicked search flights button to search for available flights at (1140, 245) on #ctl00_mainContent_btn_FindFlights
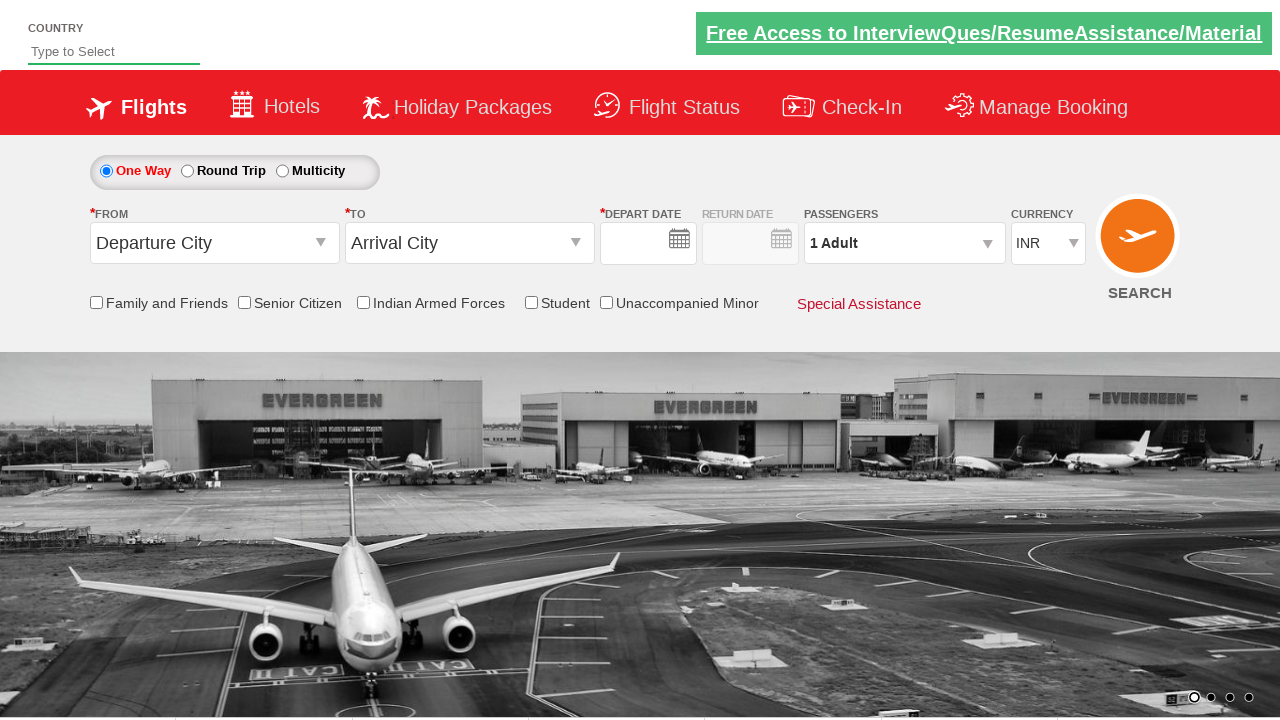

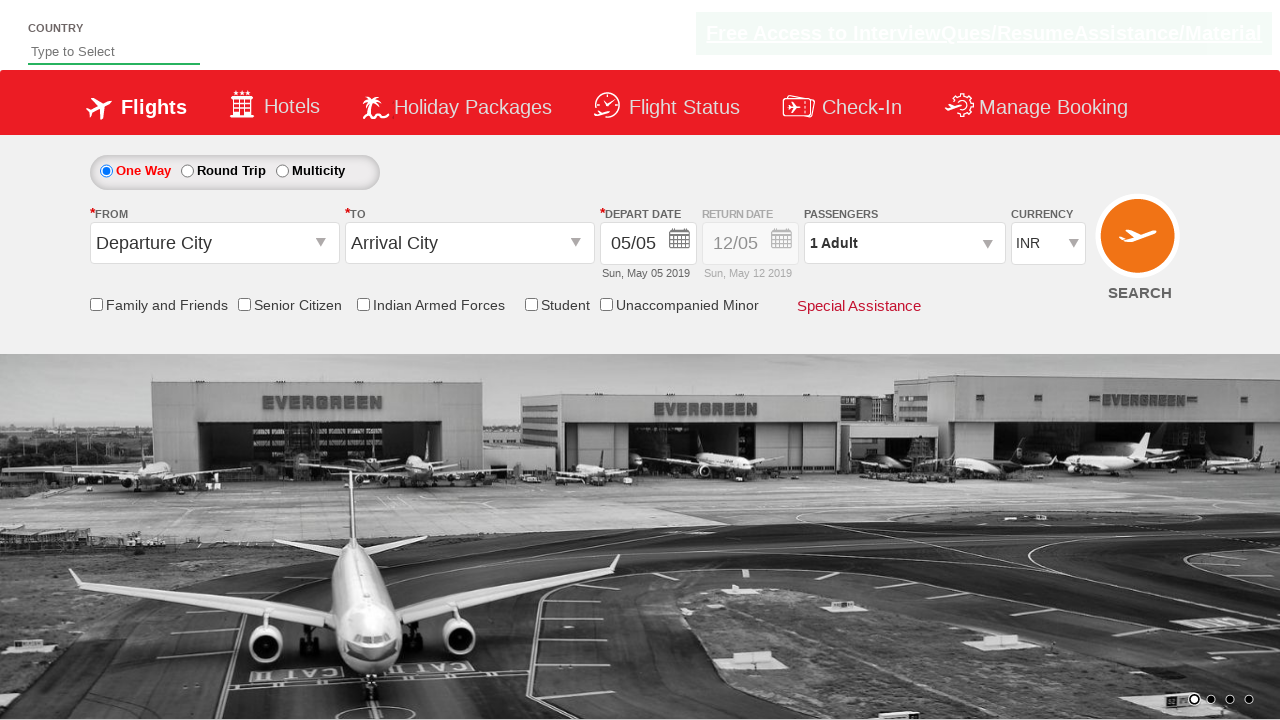